Tests that todo data persists after page reload, including completed state

Starting URL: https://demo.playwright.dev/todomvc

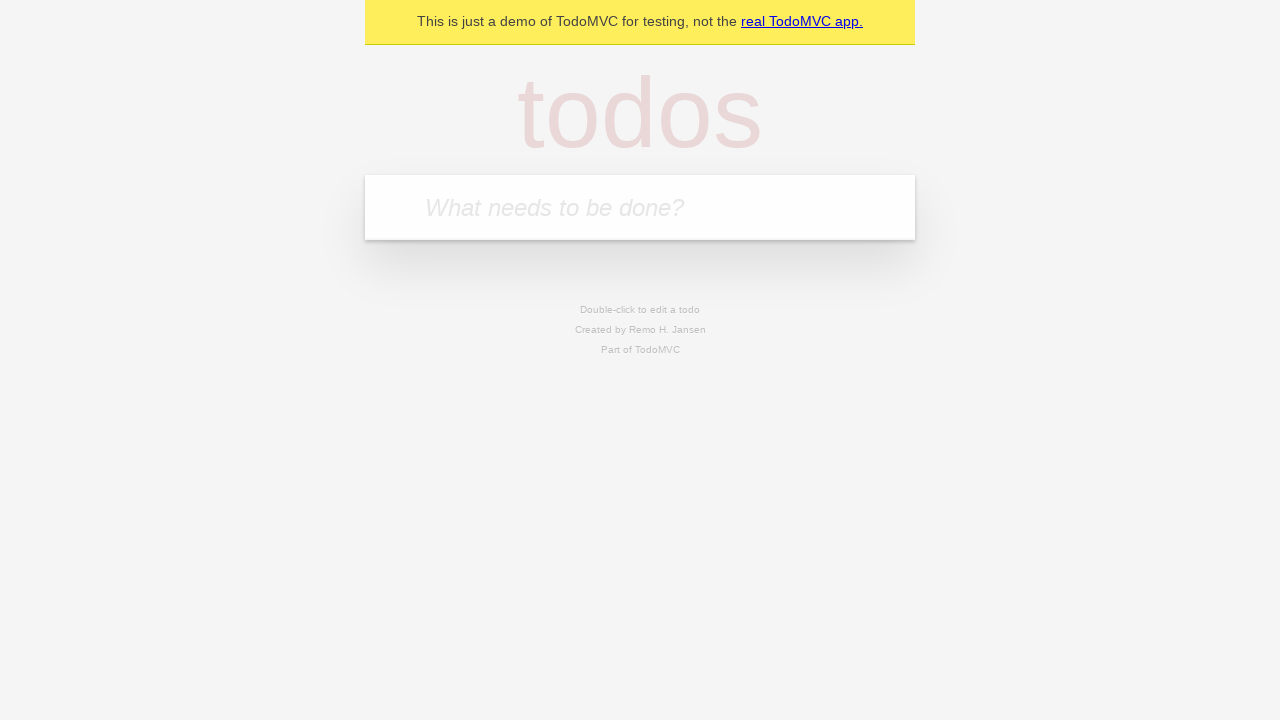

Filled todo input with 'buy some cheese' on internal:attr=[placeholder="What needs to be done?"i]
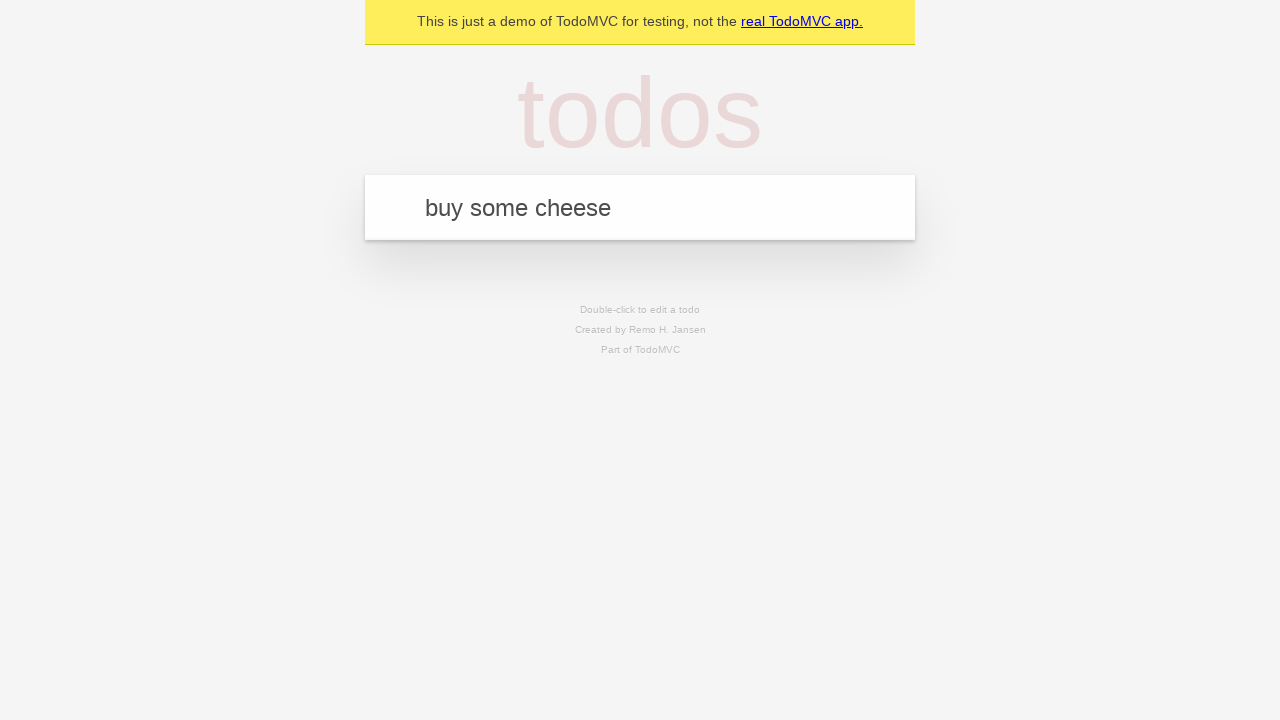

Pressed Enter to create first todo on internal:attr=[placeholder="What needs to be done?"i]
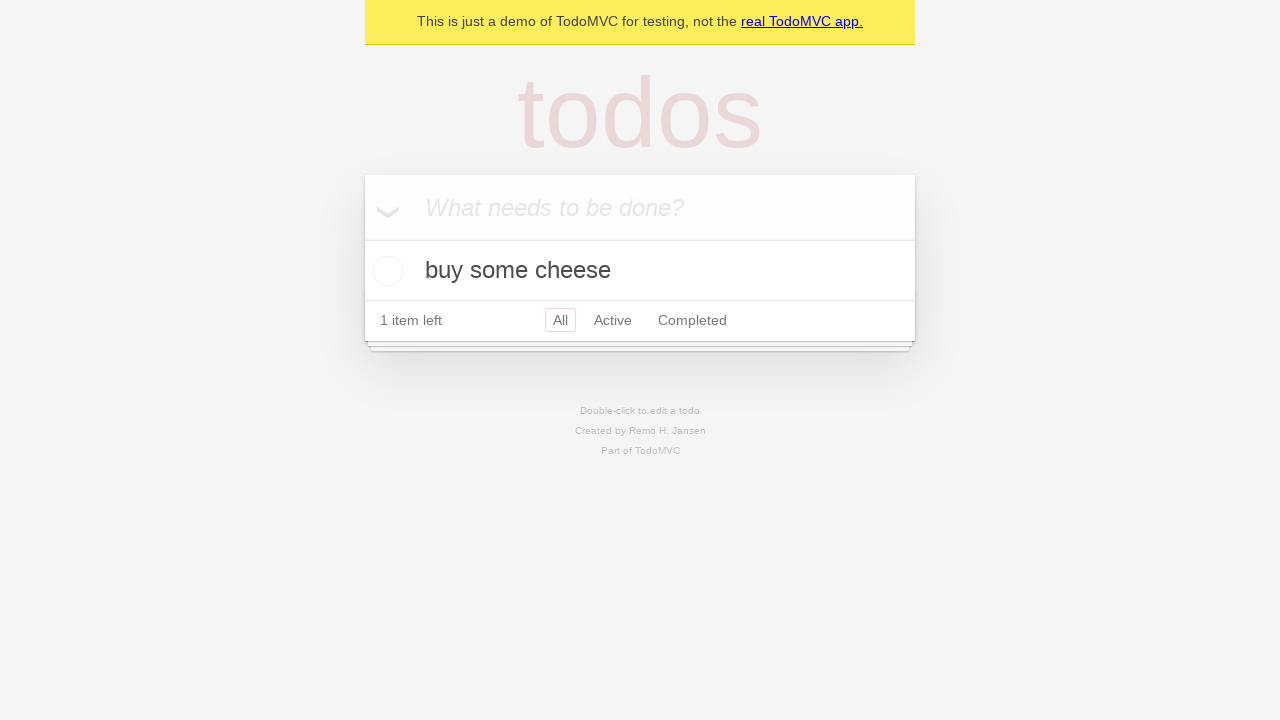

Filled todo input with 'feed the cat' on internal:attr=[placeholder="What needs to be done?"i]
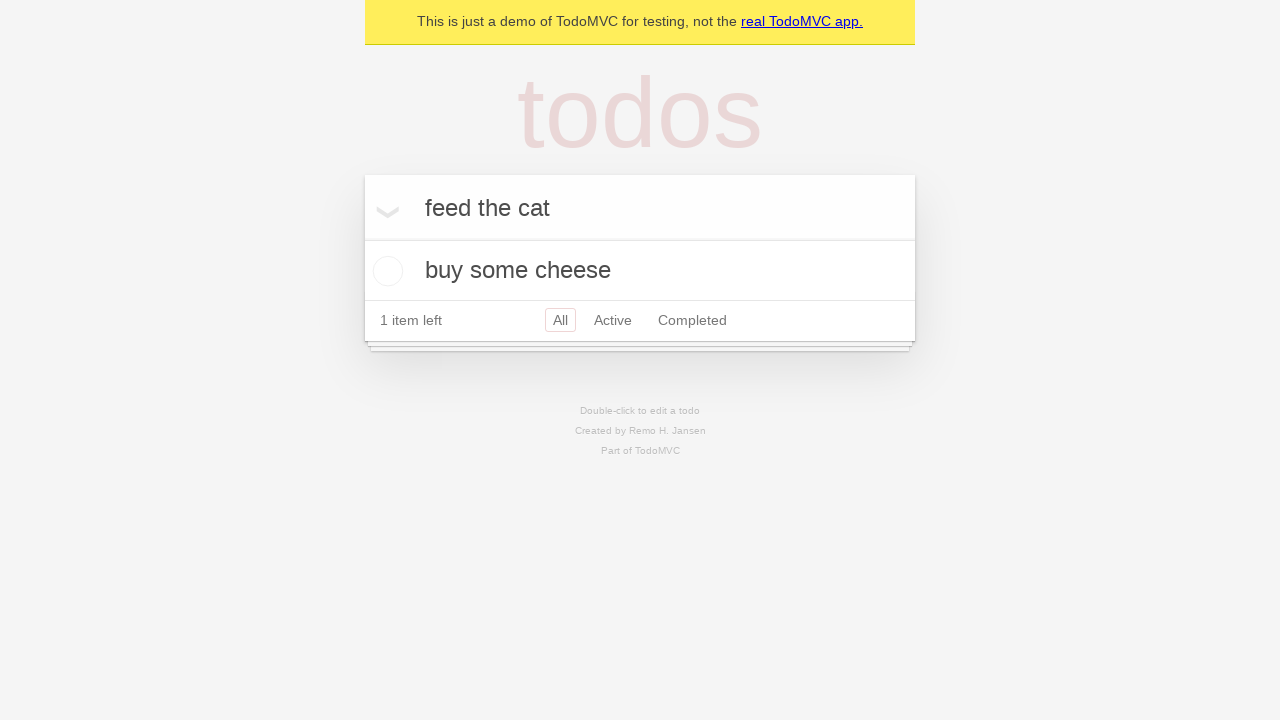

Pressed Enter to create second todo on internal:attr=[placeholder="What needs to be done?"i]
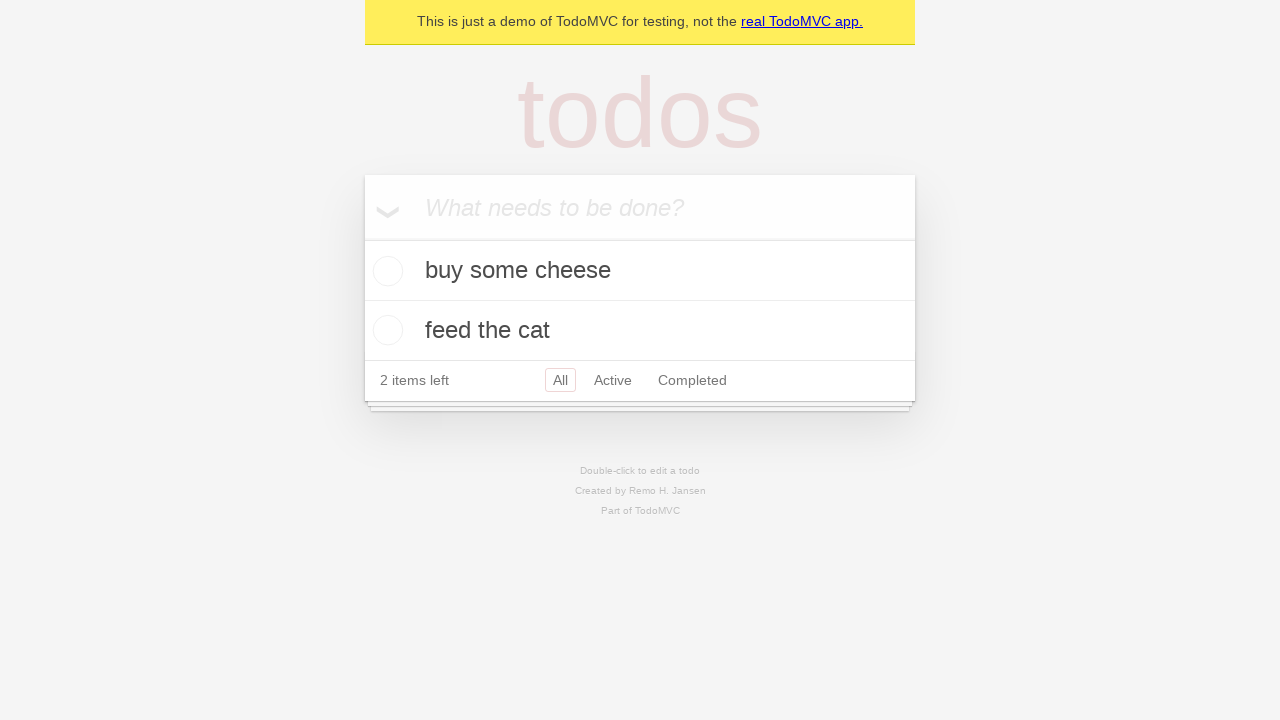

Checked the first todo item as completed at (385, 271) on internal:testid=[data-testid="todo-item"s] >> nth=0 >> internal:role=checkbox
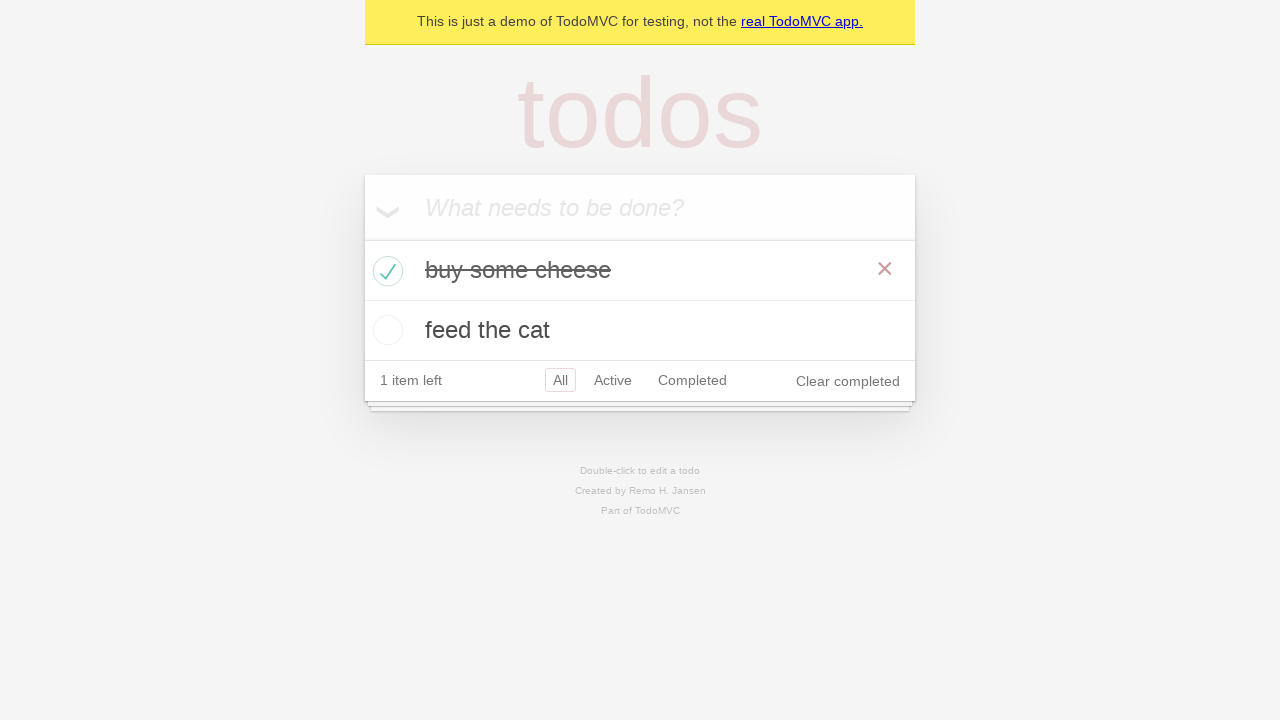

Reloaded the page
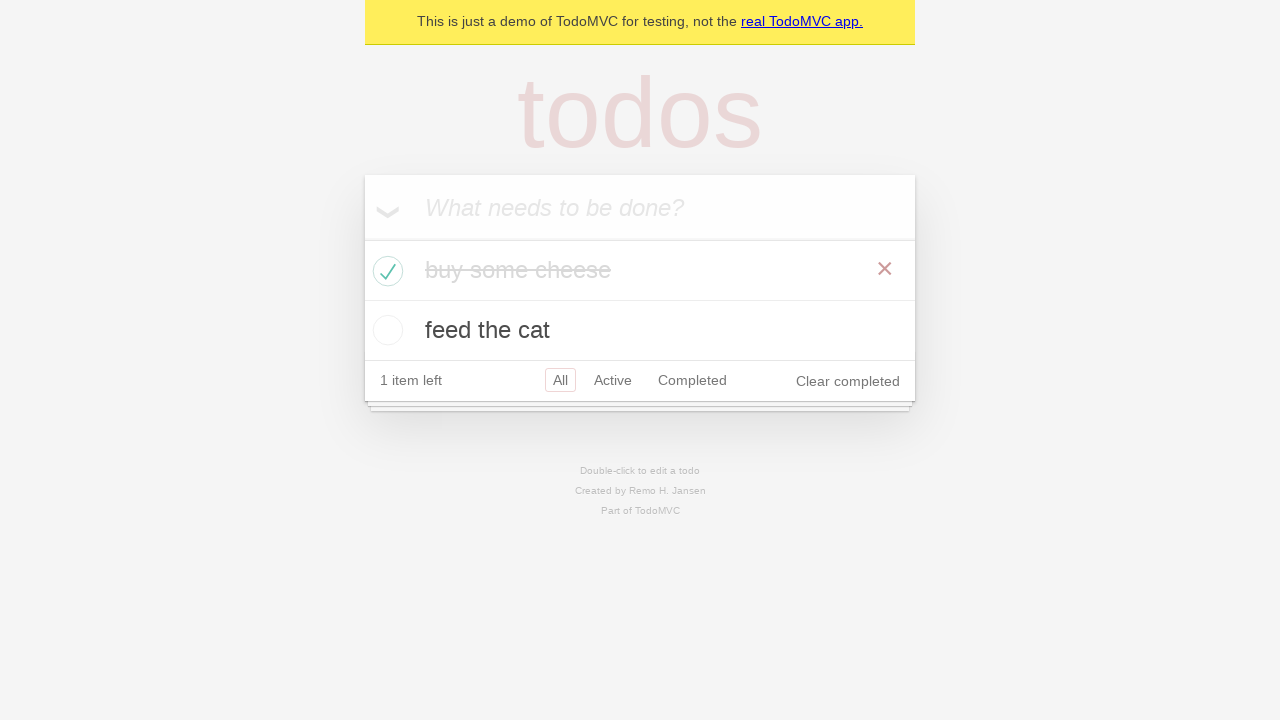

Waited for todo items to load after page reload
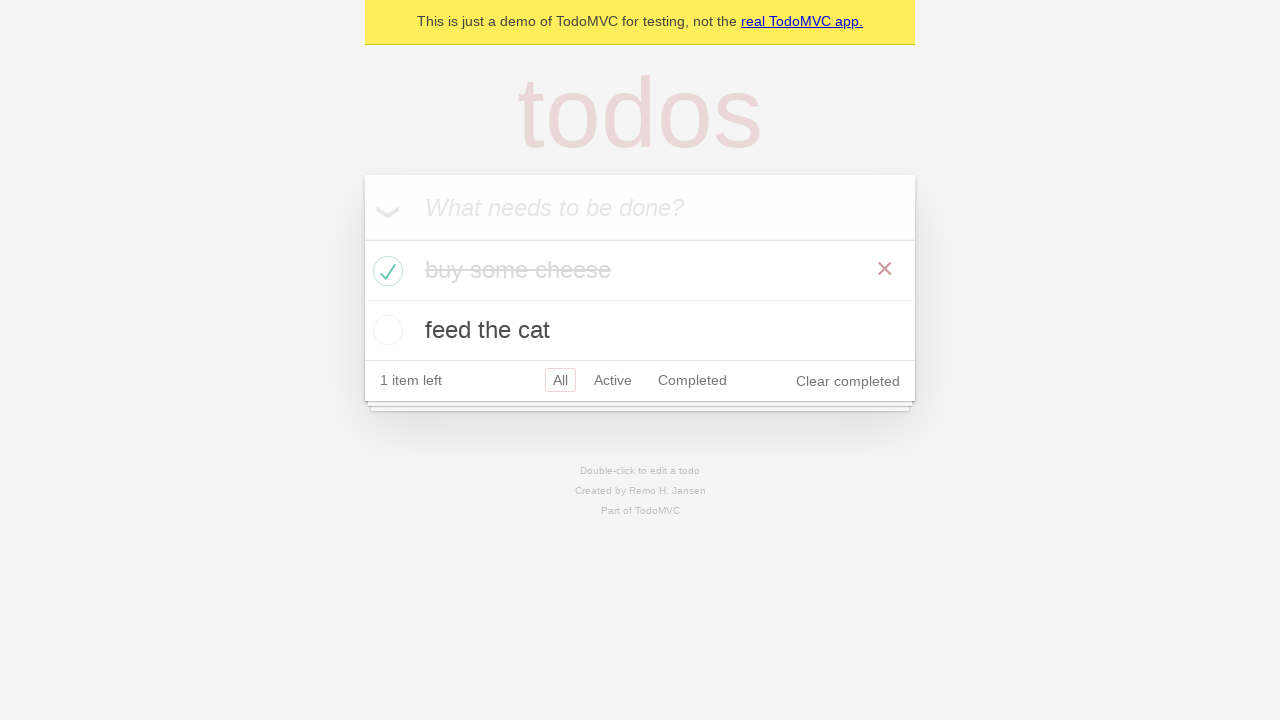

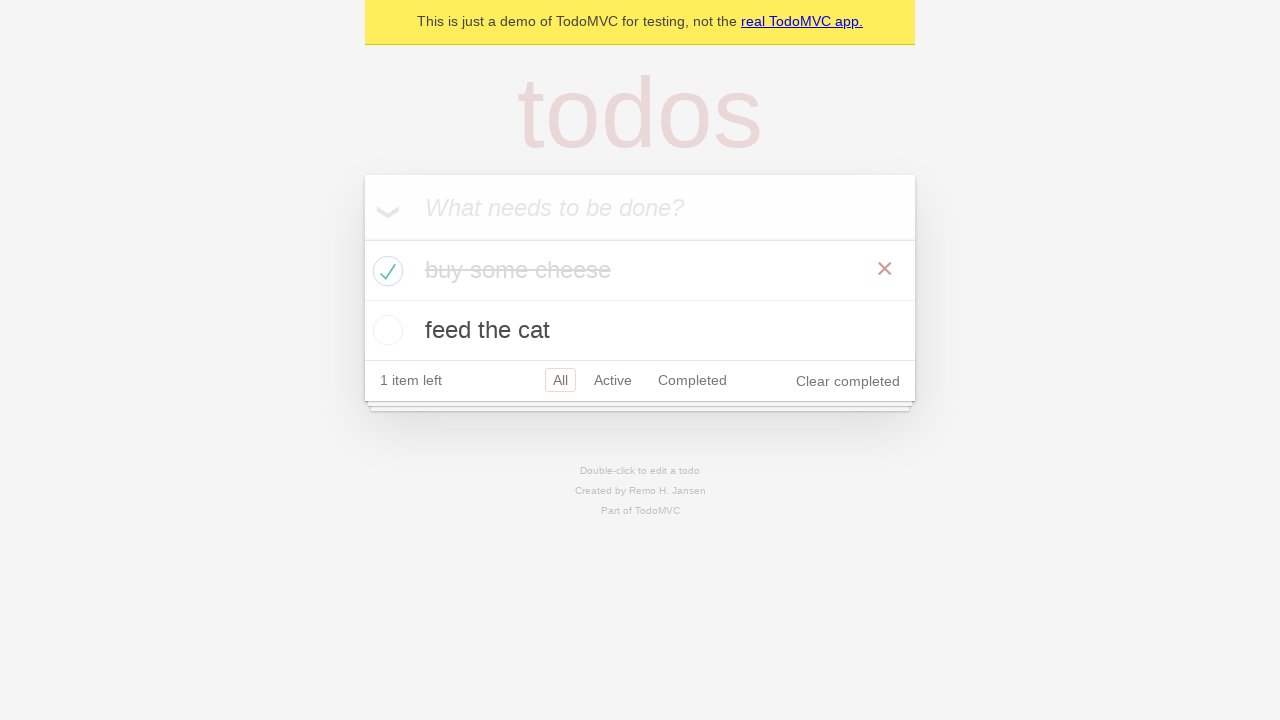